Tests Bootstrap modal functionality by opening a modal dialog and then closing it using the dismiss button

Starting URL: https://www.w3schools.com/bootstrap/bootstrap_modal.asp

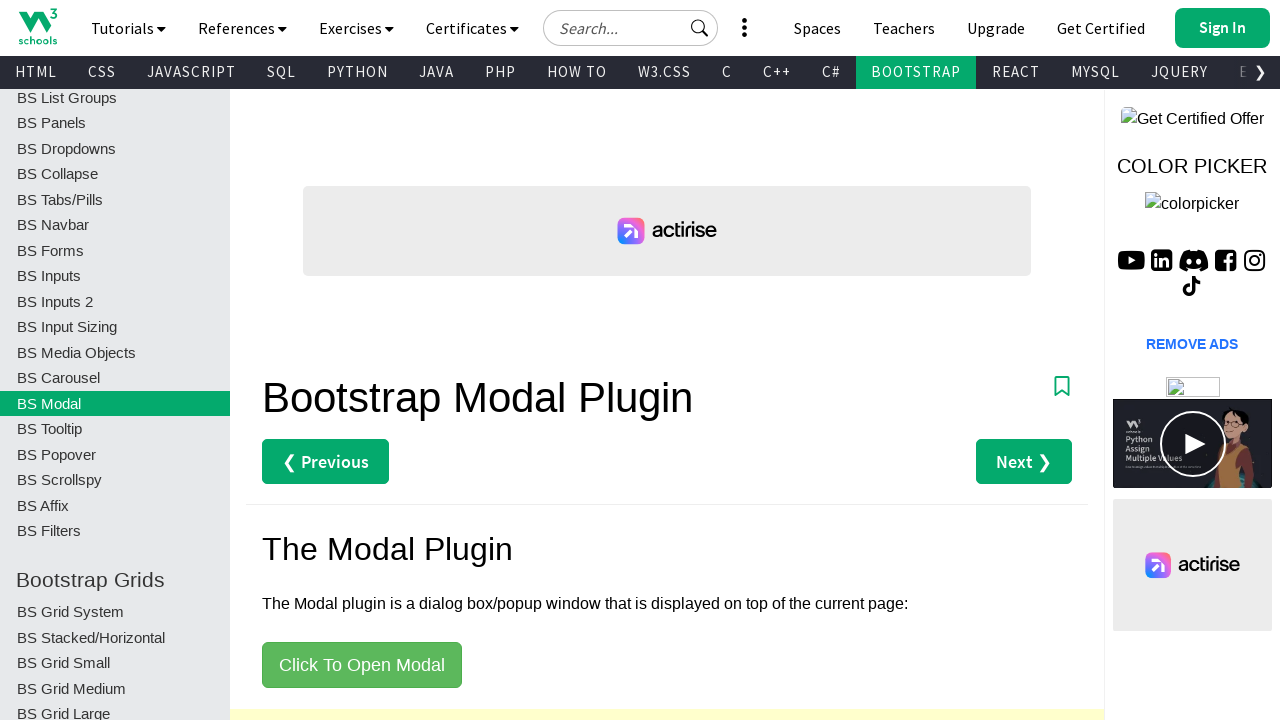

Clicked button to open Bootstrap modal dialog at (362, 665) on button[data-toggle='modal']
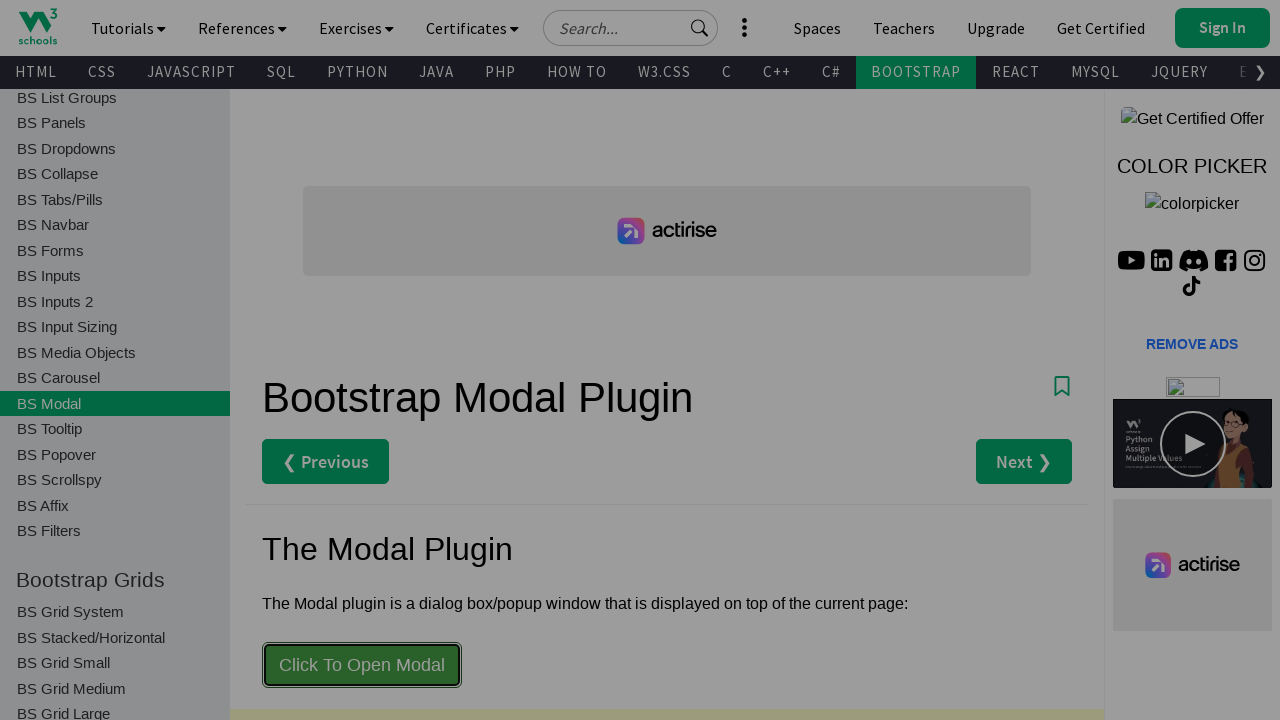

Modal dialog became visible
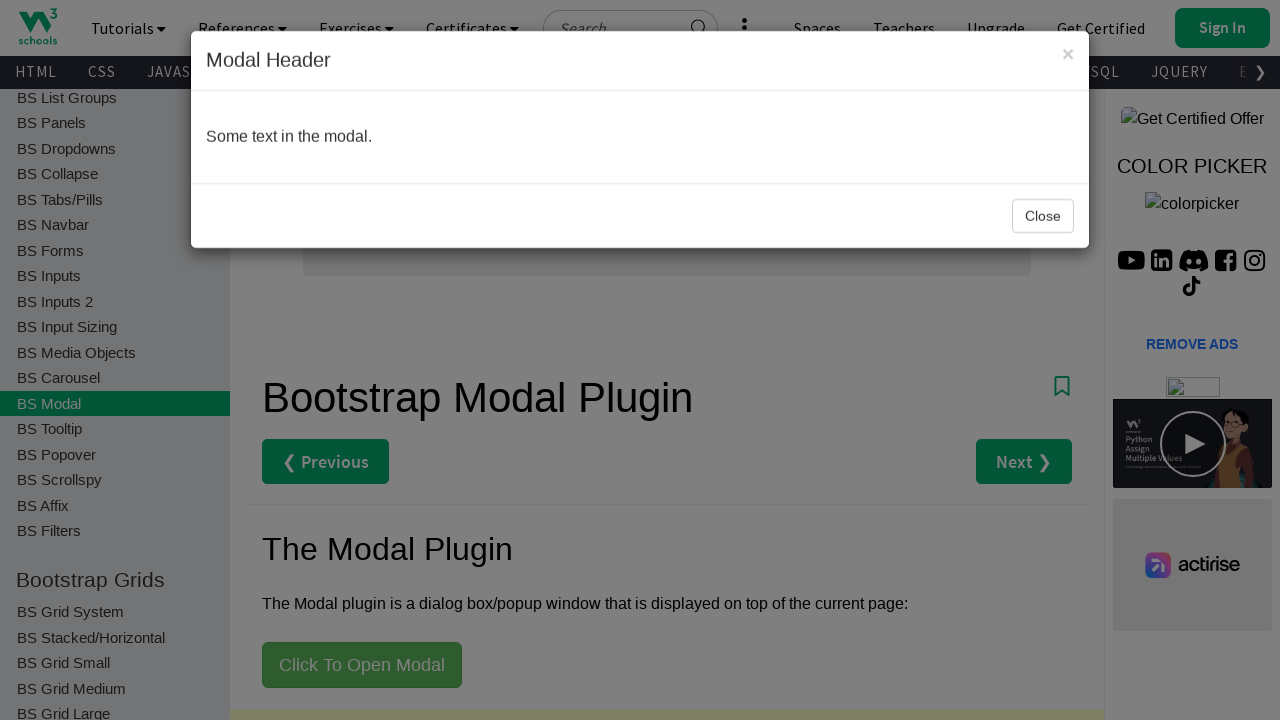

Clicked dismiss button to close modal at (1043, 216) on (//button[@data-dismiss='modal'])[2]
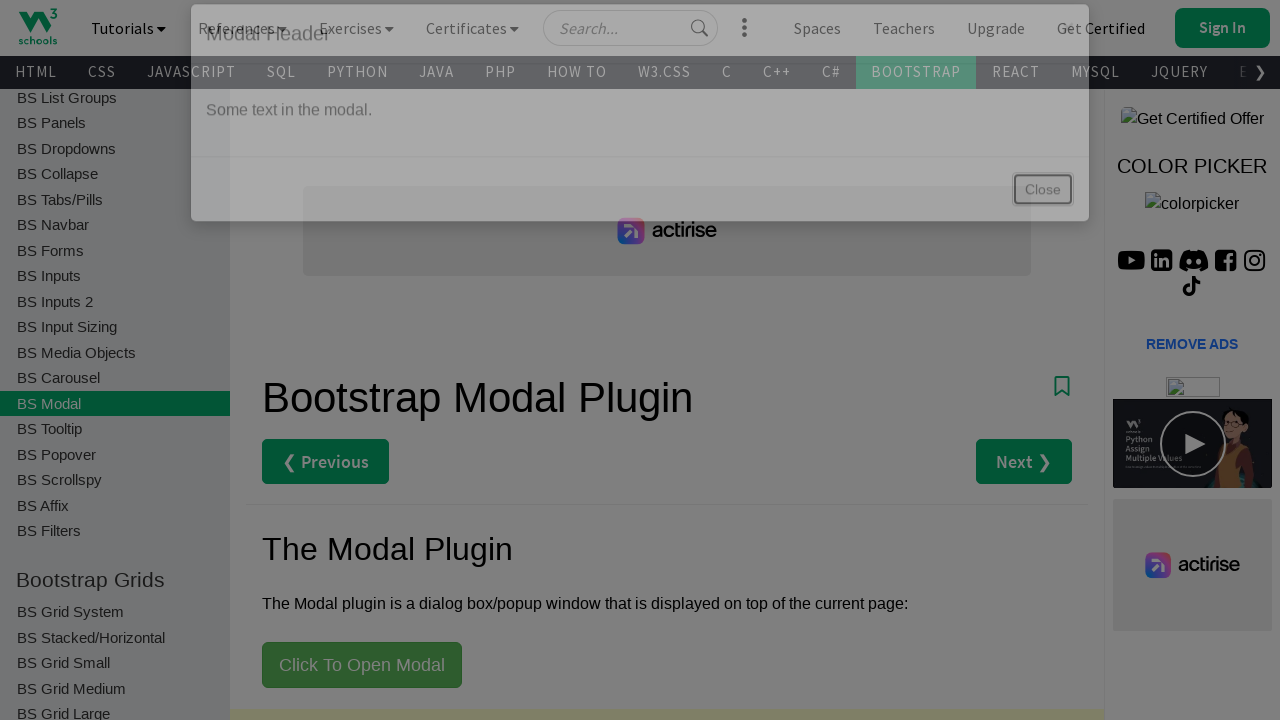

Modal dialog closed and became hidden
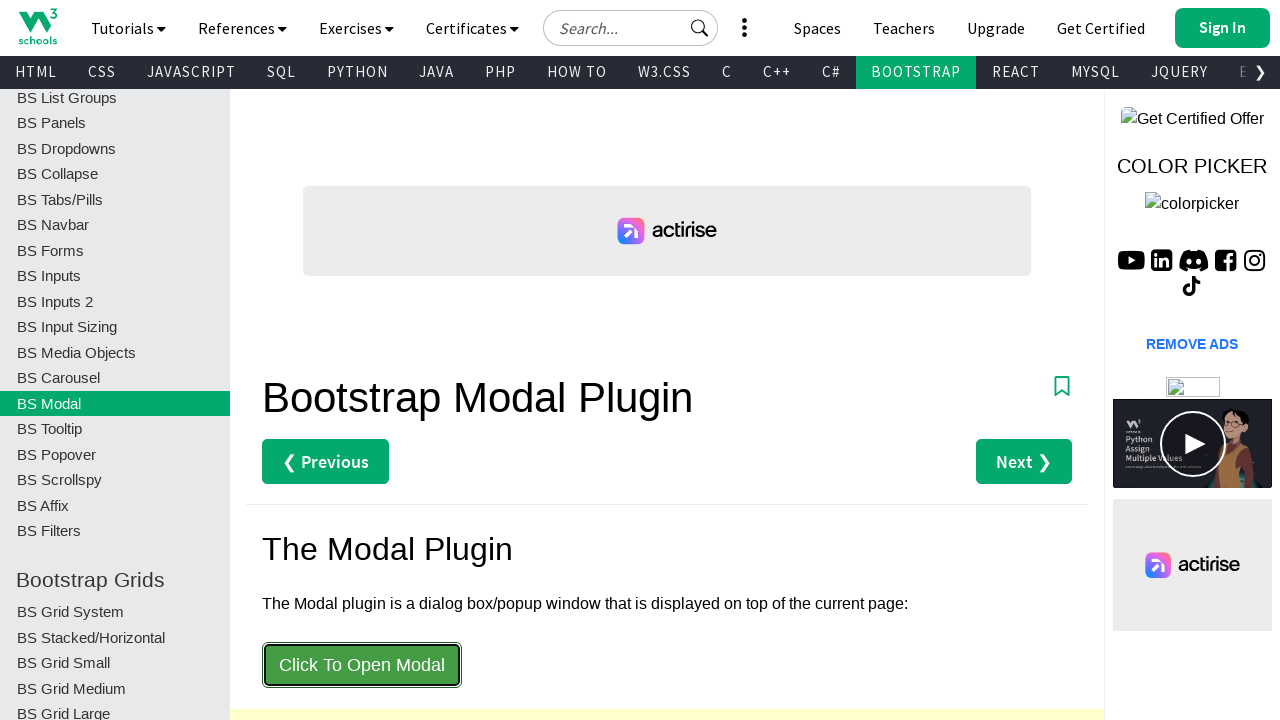

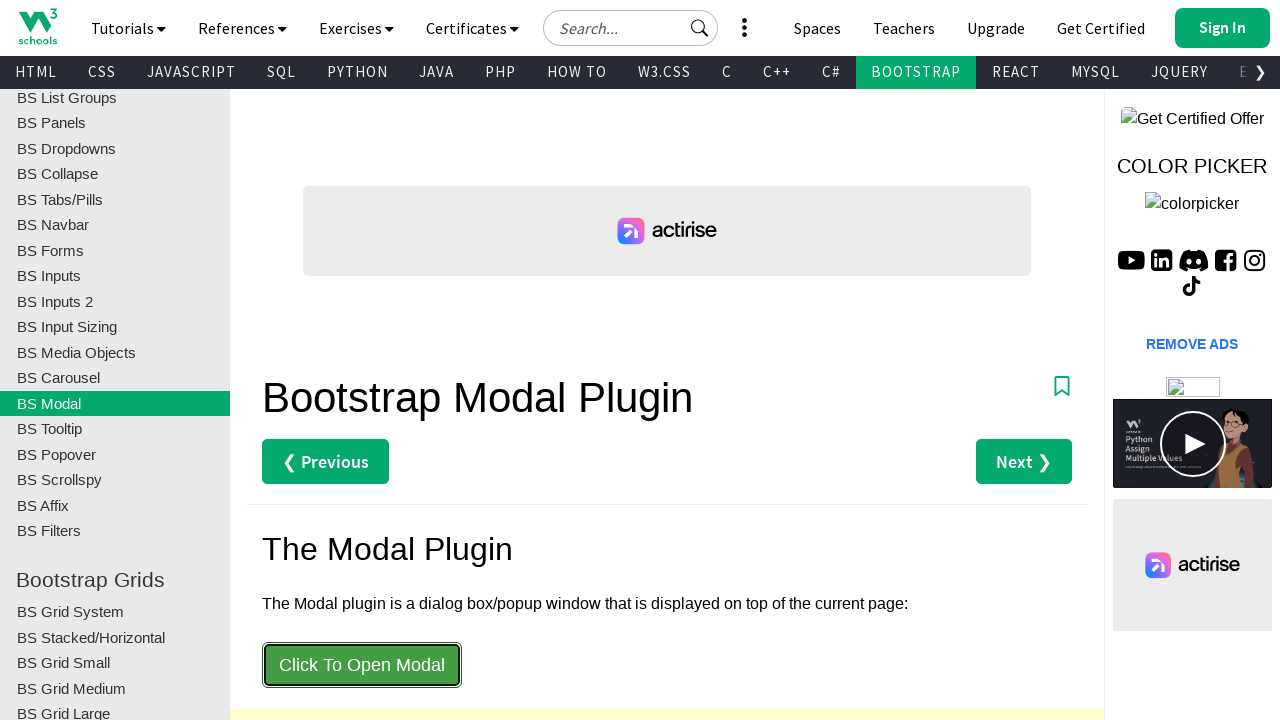